Tests jQuery UI sortable functionality by dragging and dropping list items to reorder them within an iframe

Starting URL: https://jqueryui.com/sortable/

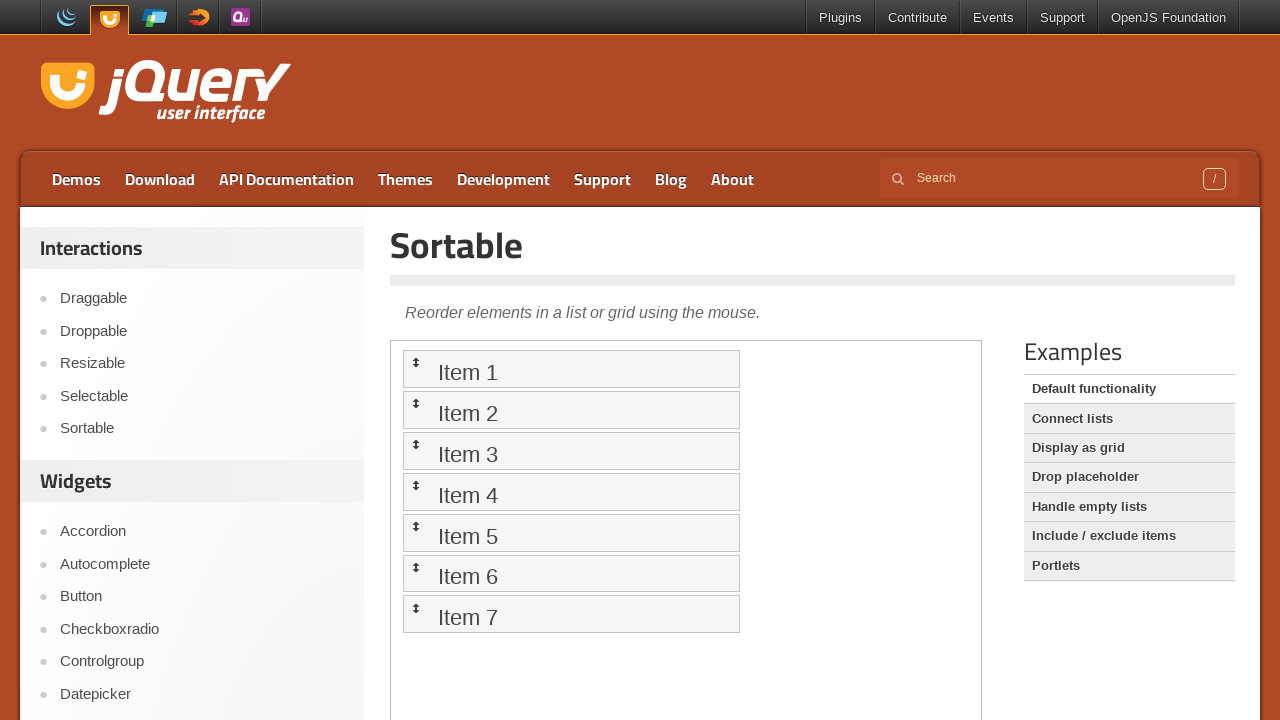

Located iframe containing sortable list
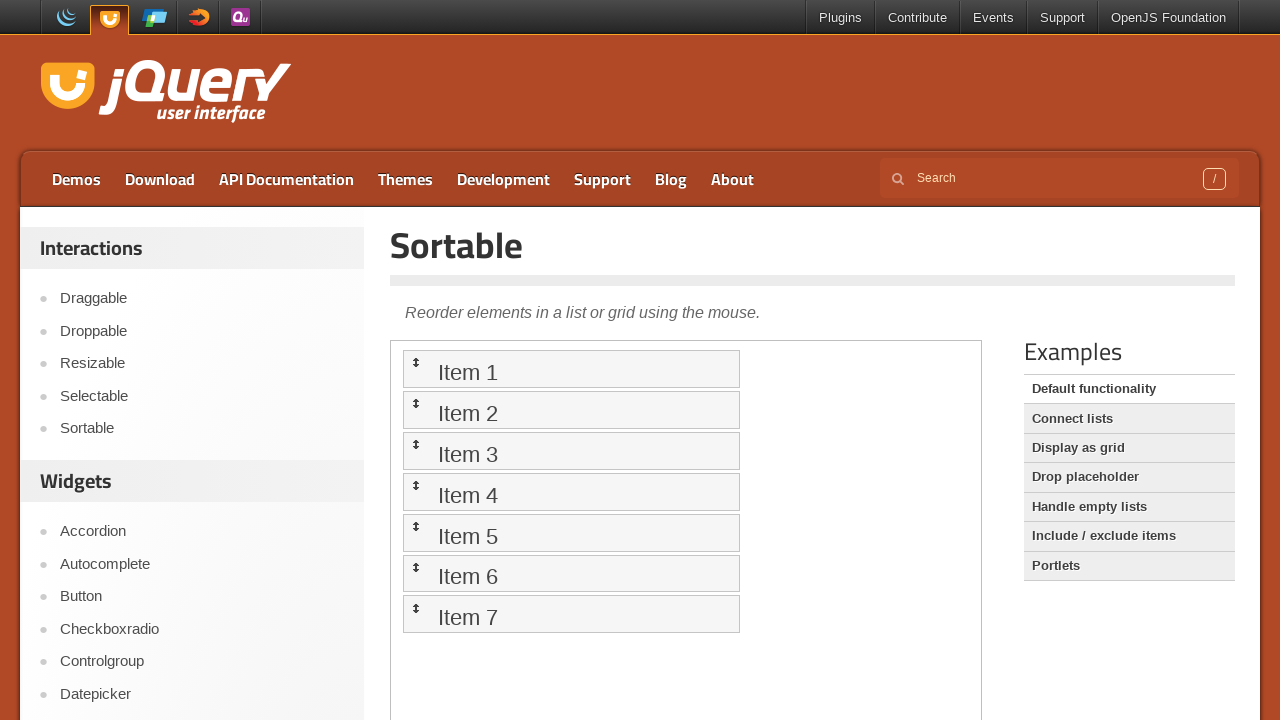

Located 'Item 4' in the sortable list
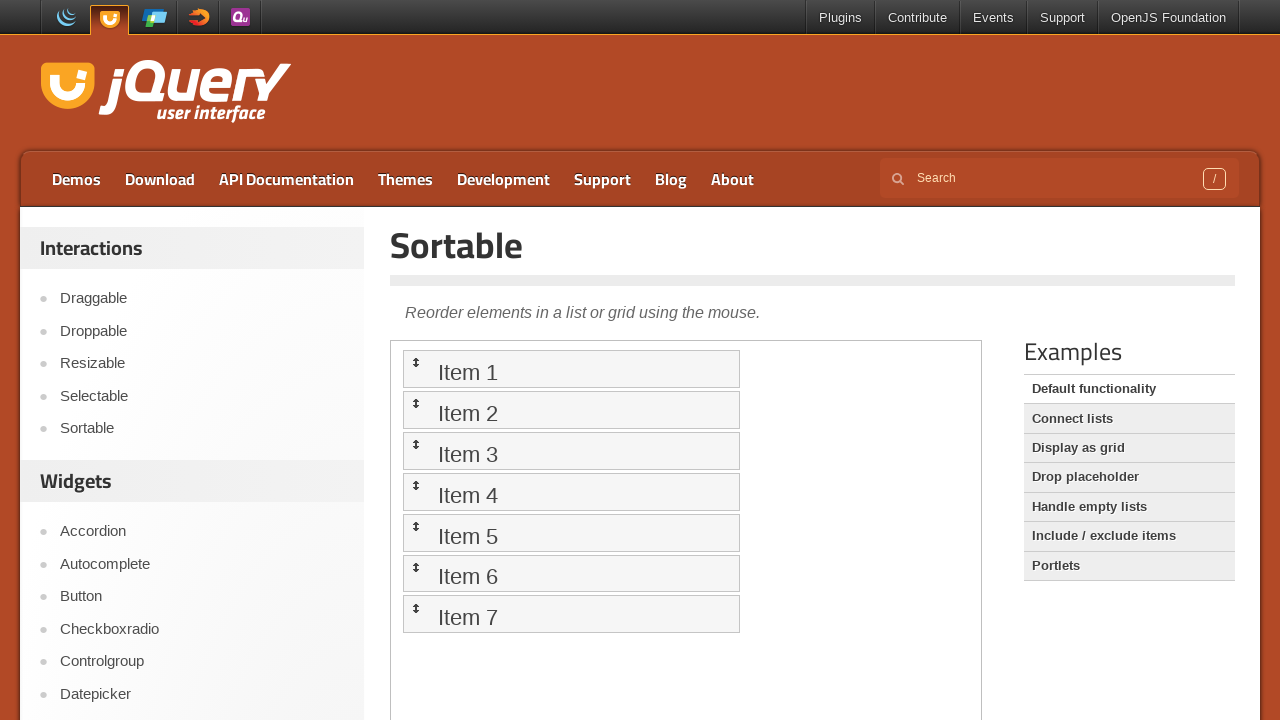

Located 'Item 6' in the sortable list
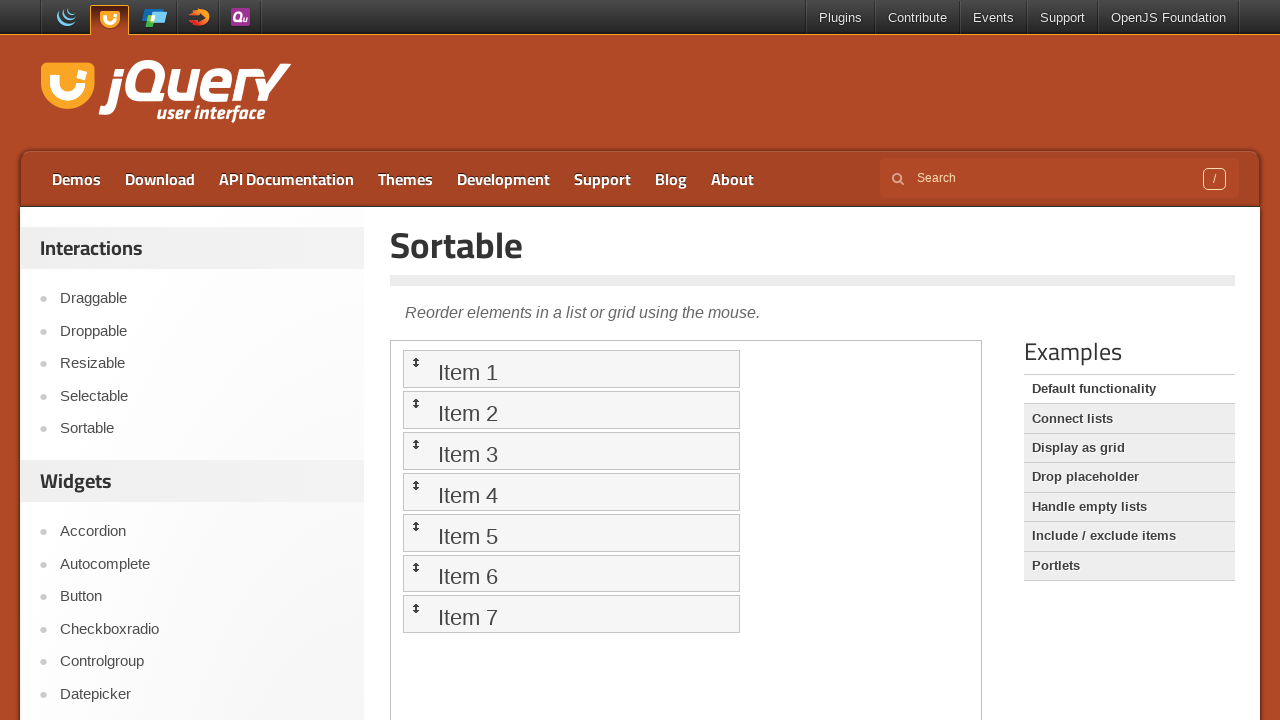

Dragged 'Item 6' and dropped it on 'Item 4' to reorder the list at (571, 492)
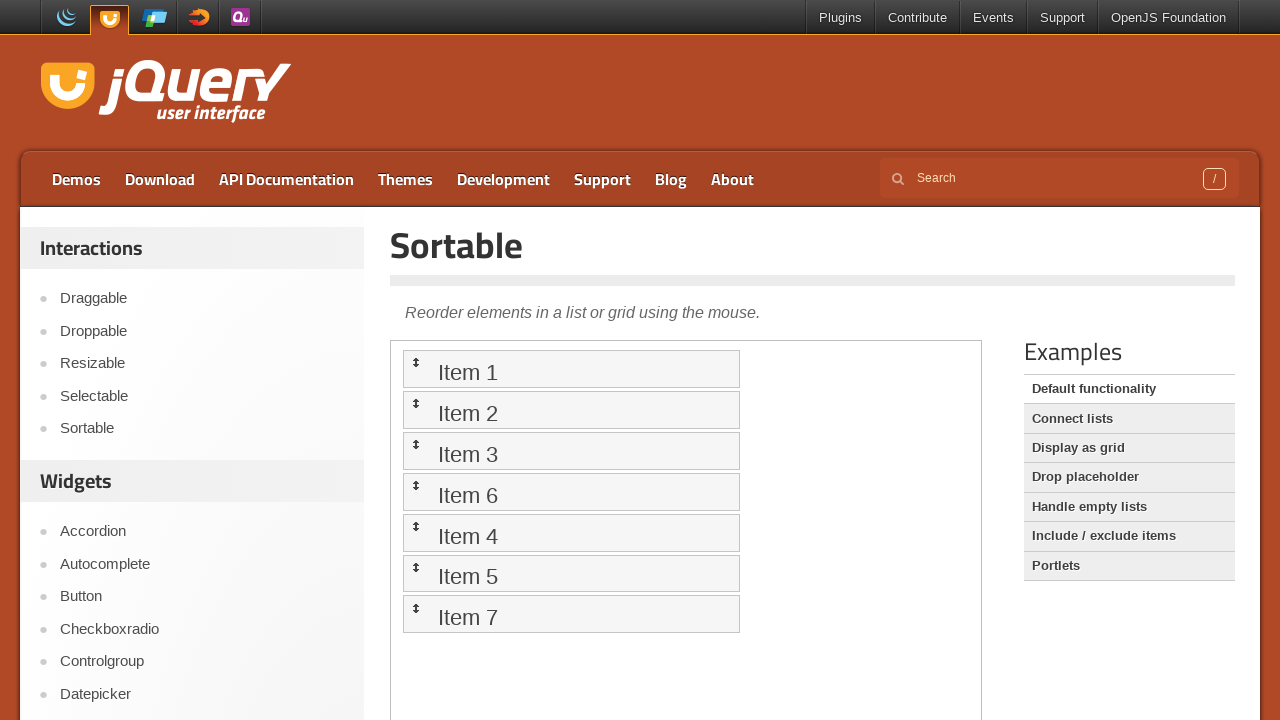

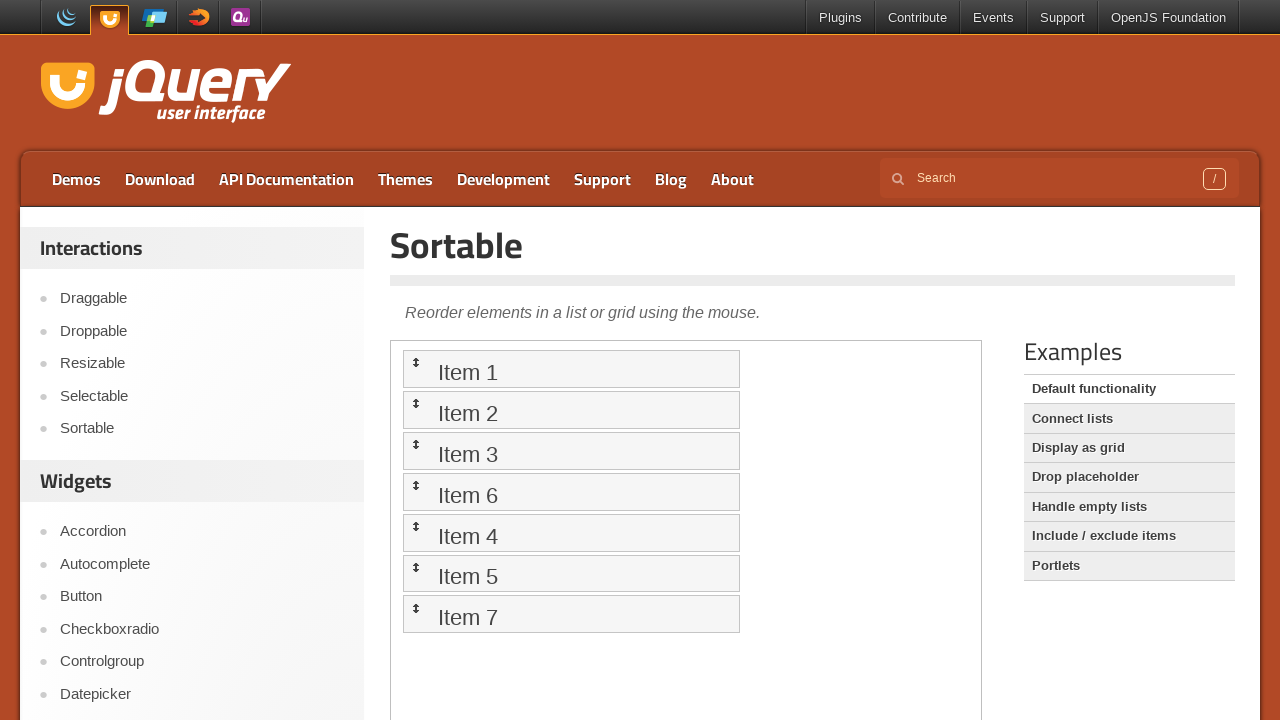